Fills out the practice form with student details and verifies that the submission summary displays the correct information.

Starting URL: https://demoqa.com/automation-practice-form

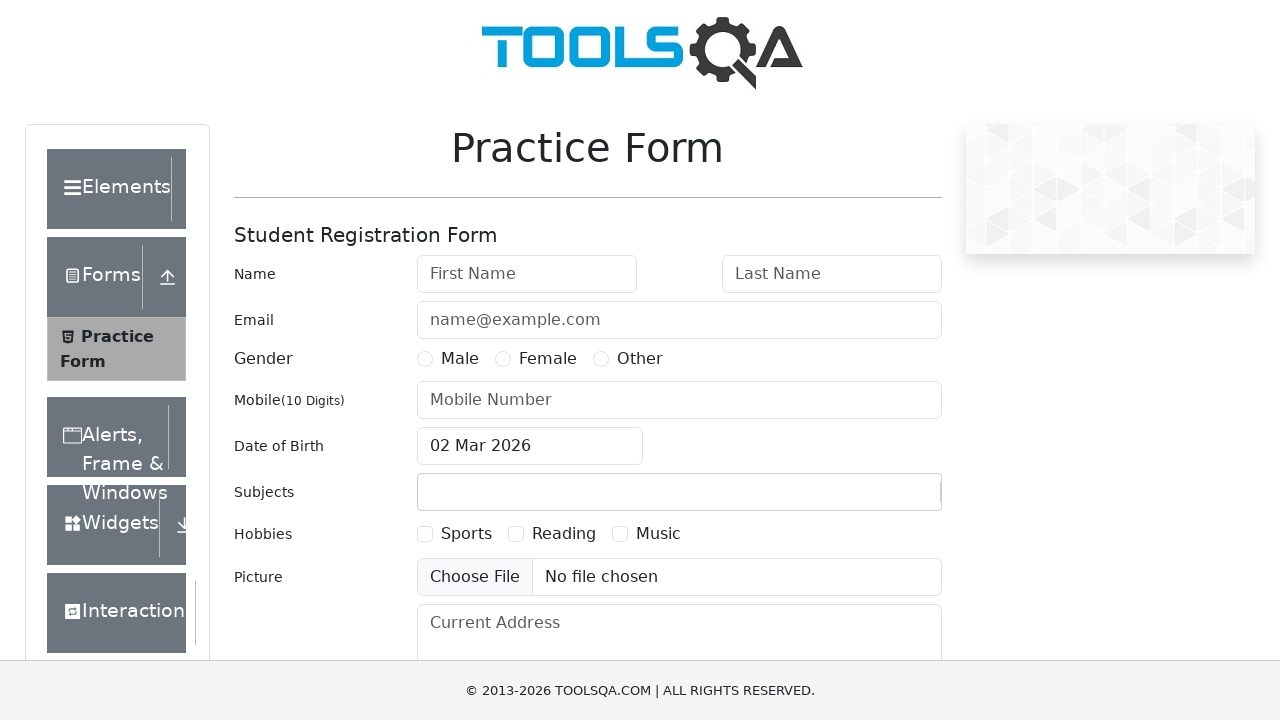

Filled first name field with 'Ana' on #firstName
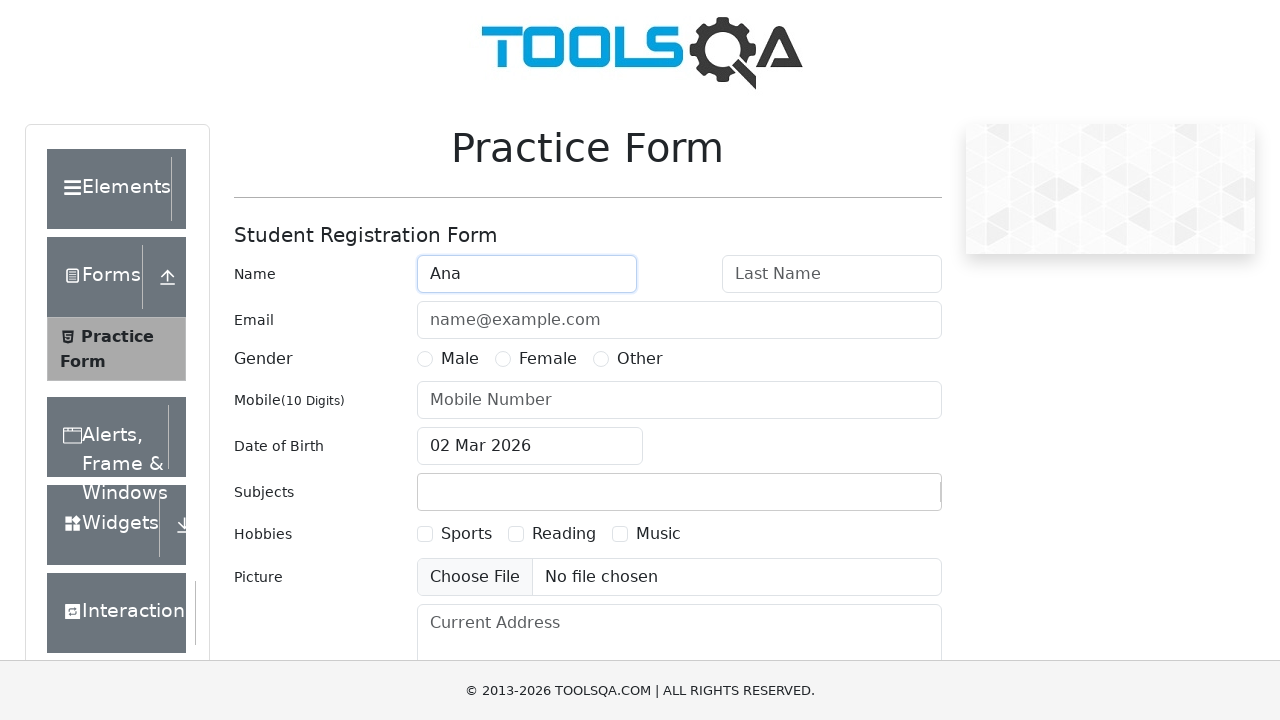

Filled last name field with 'Popescu' on #lastName
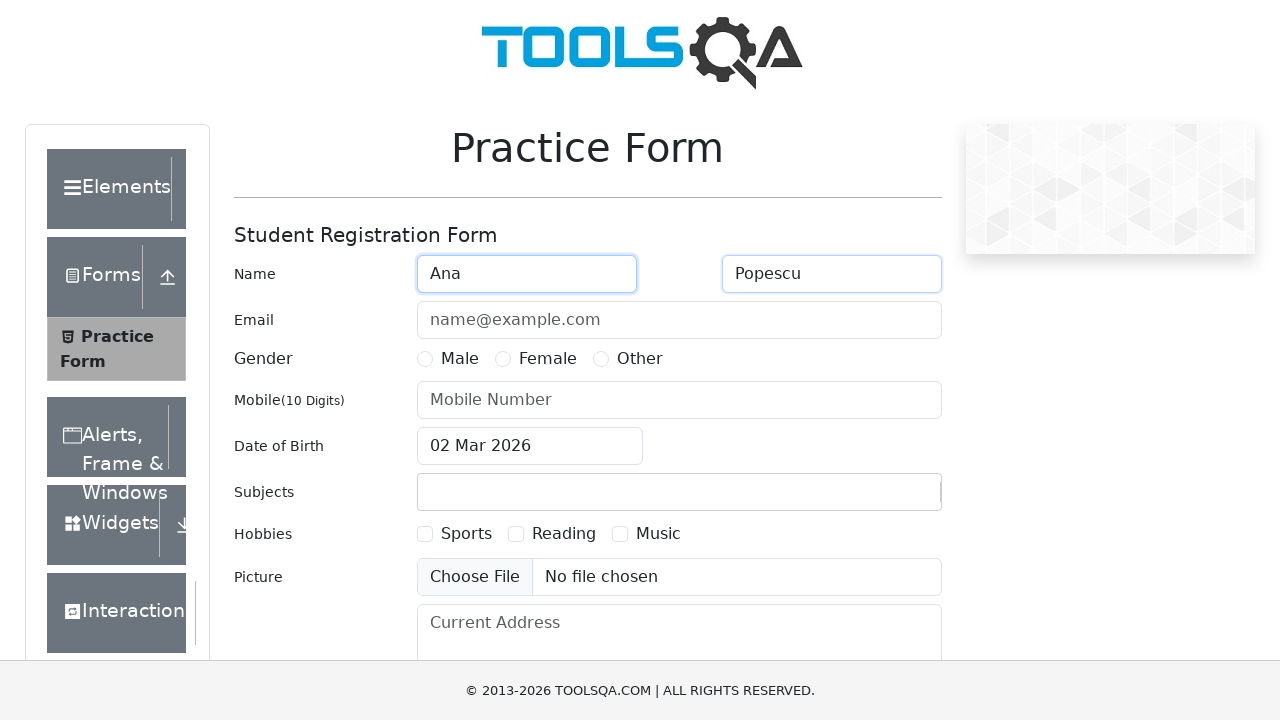

Filled email field with 'ana.popescu@example.com' on #userEmail
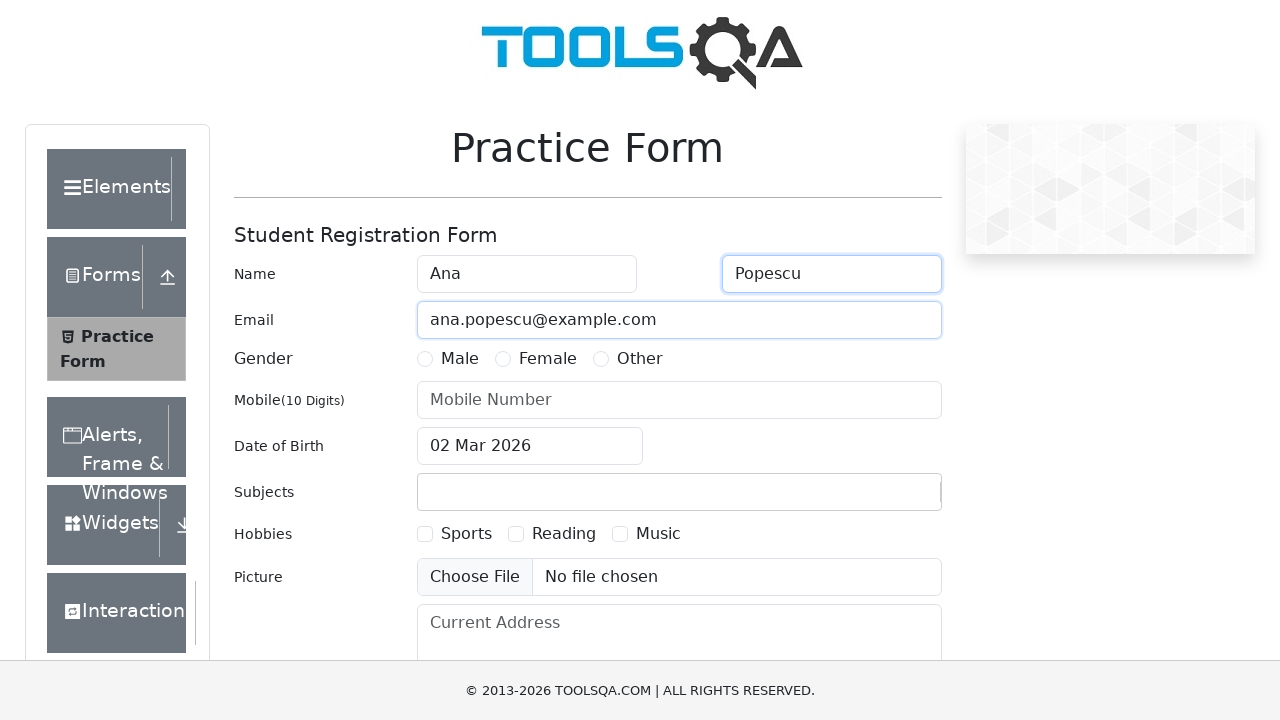

Selected Female gender option at (548, 359) on label[for="gender-radio-2"]
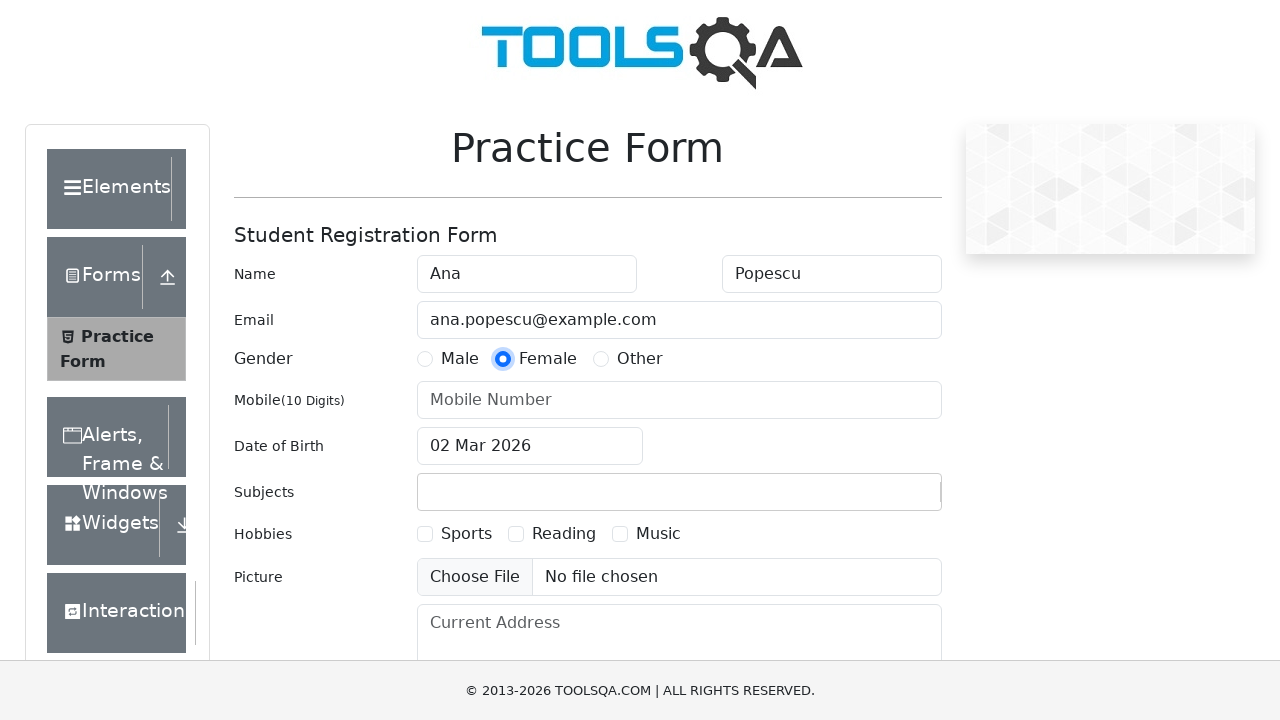

Filled mobile number field with '0712345678' on #userNumber
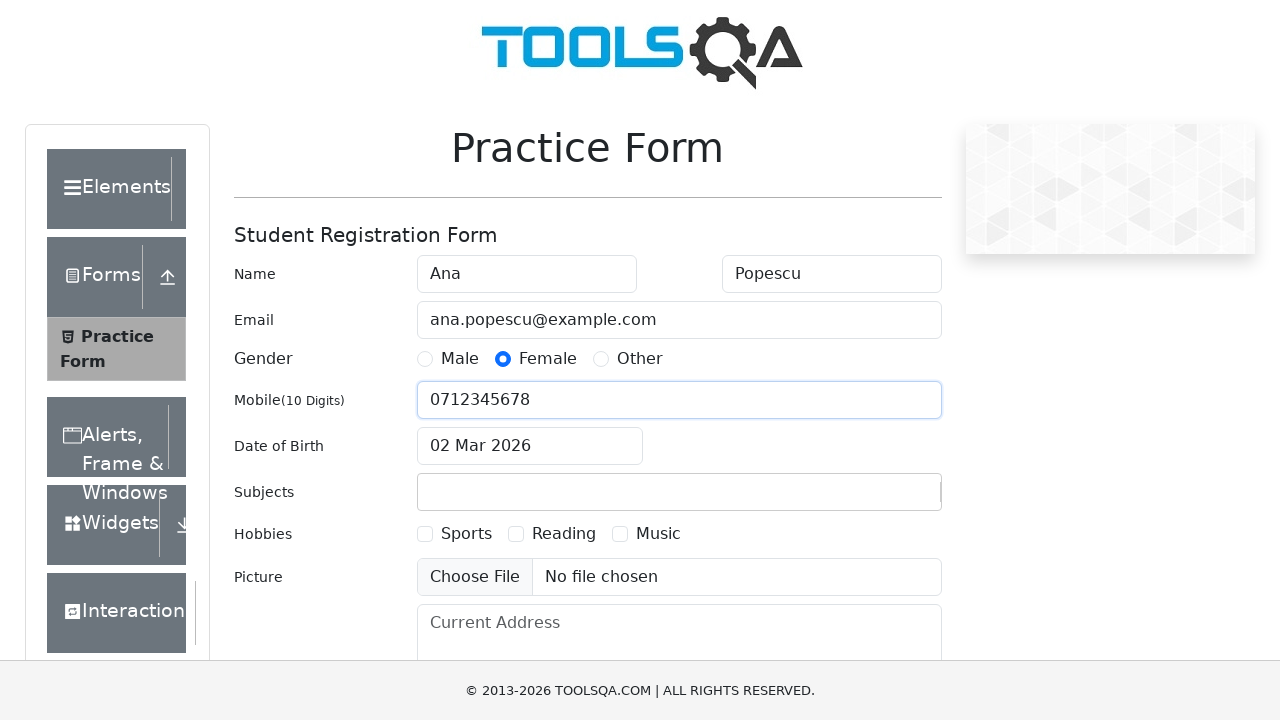

Scrolled submit button into view
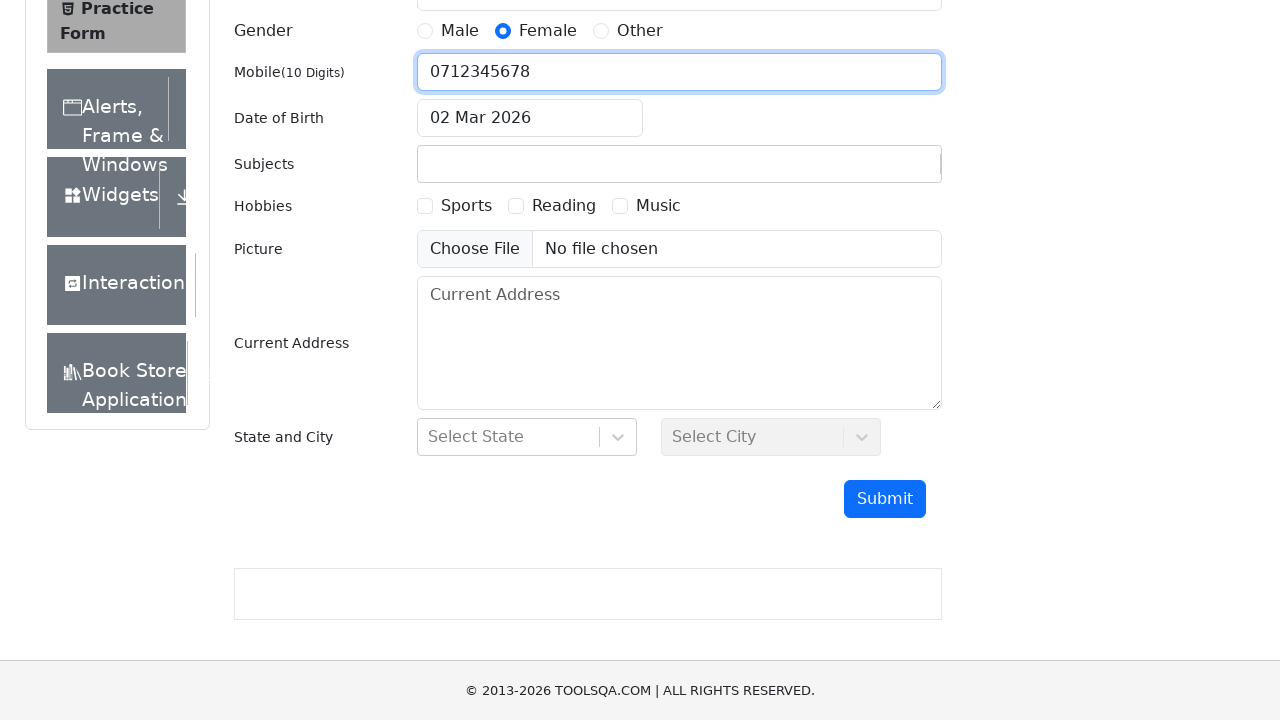

Clicked submit button to submit the form at (885, 499) on #submit
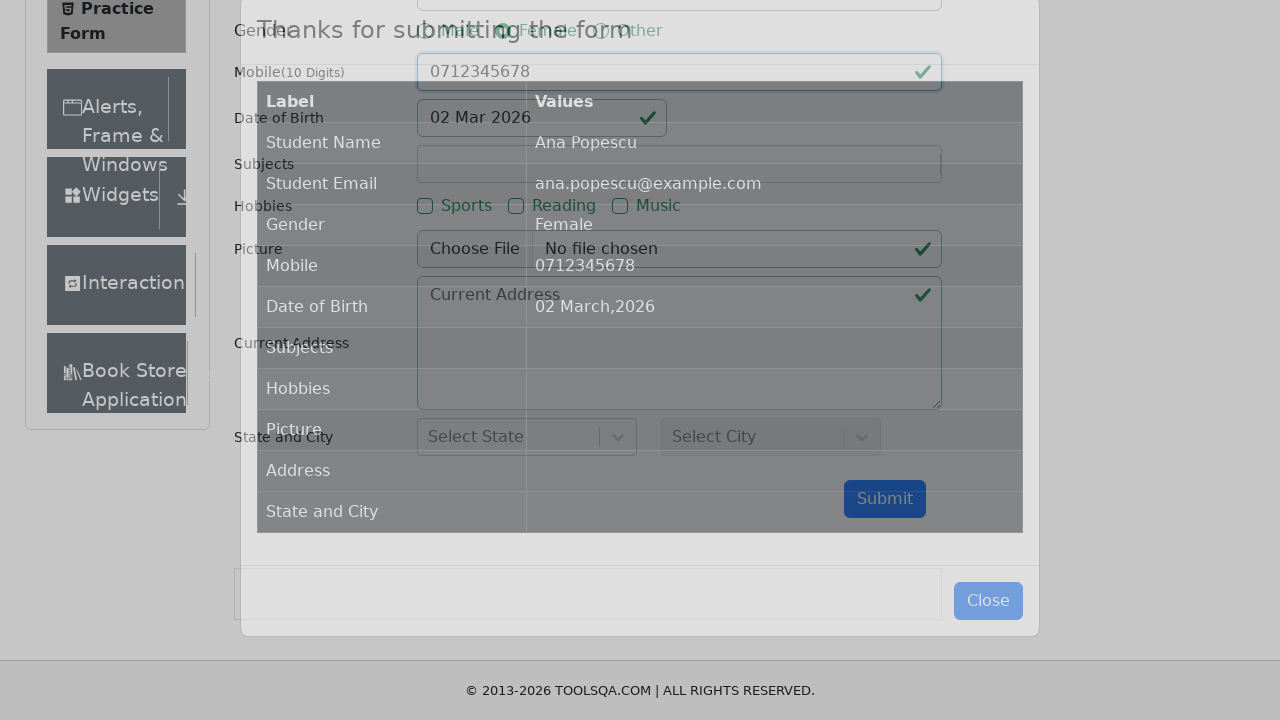

Waited for submission summary modal to appear
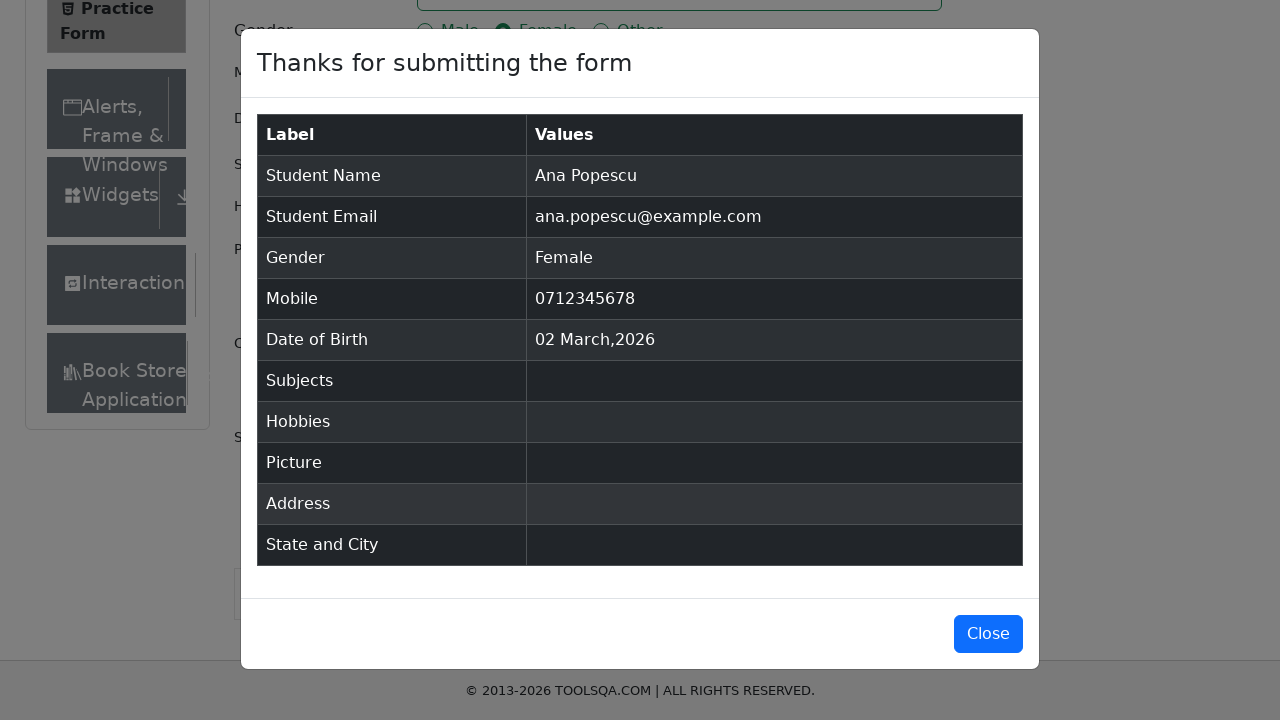

Retrieved Student Name from summary: 'Ana Popescu'
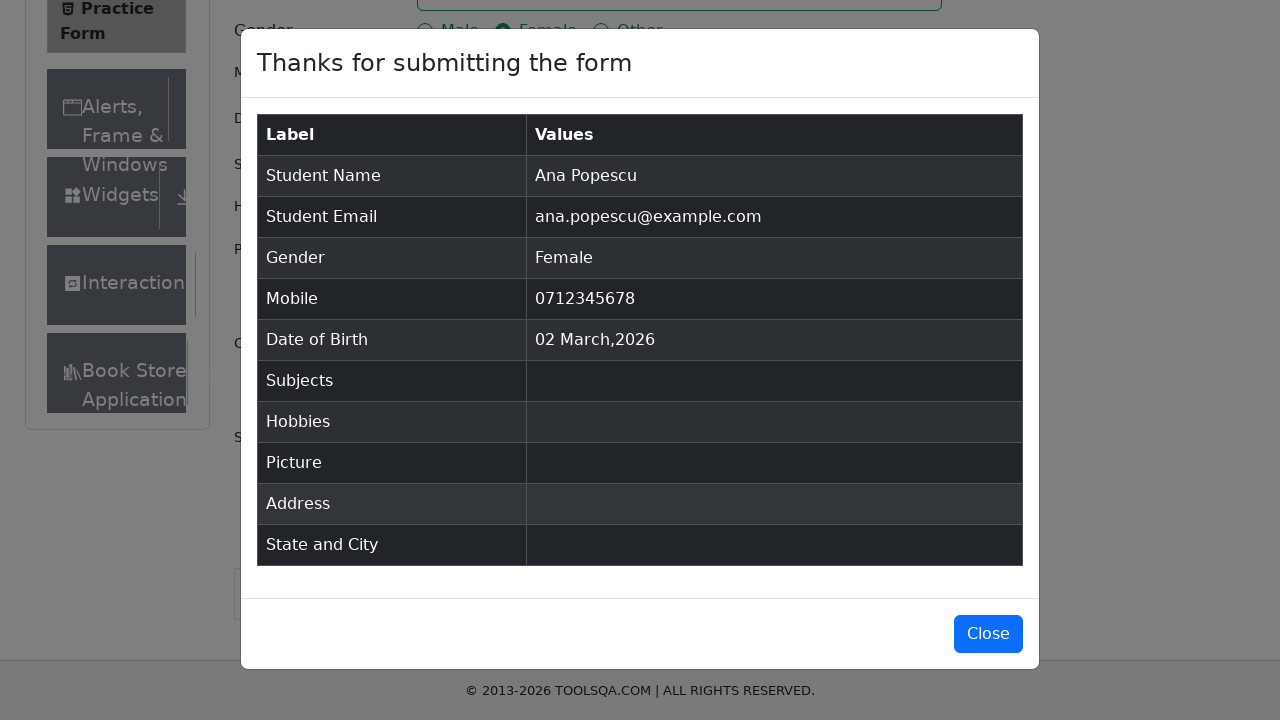

Verified Student Name is 'Ana Popescu'
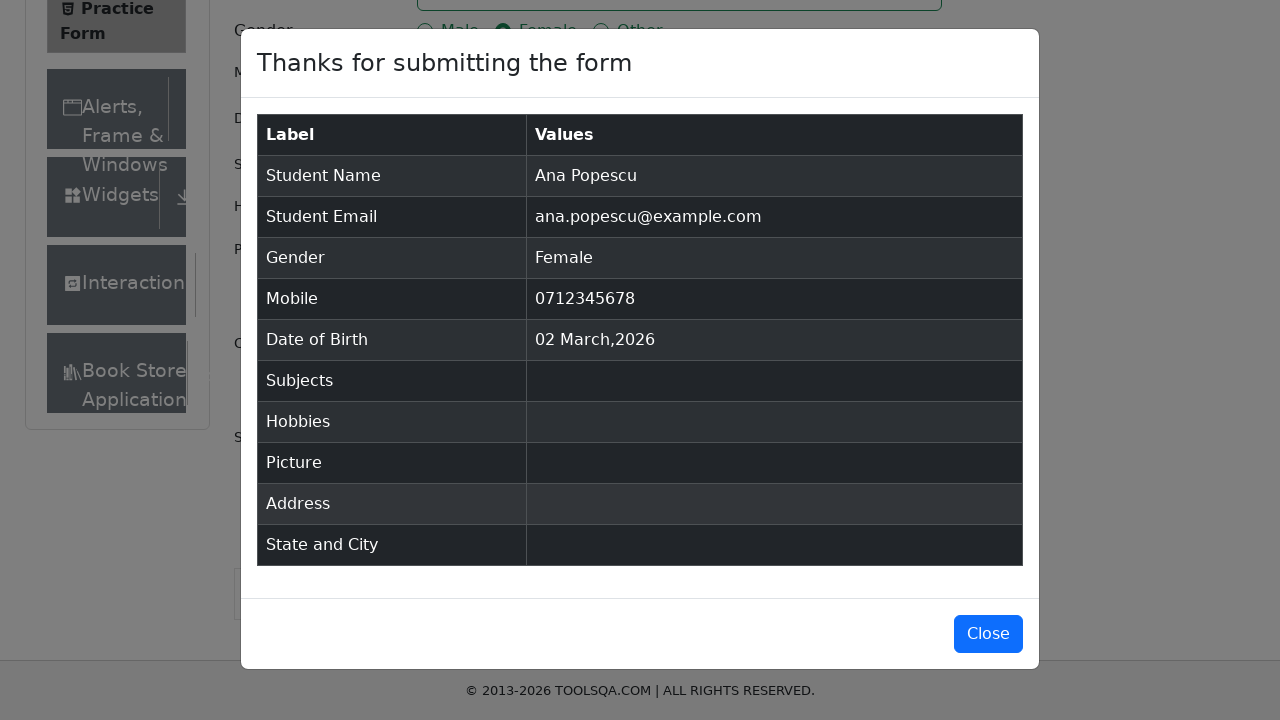

Retrieved Student Email from summary: 'ana.popescu@example.com'
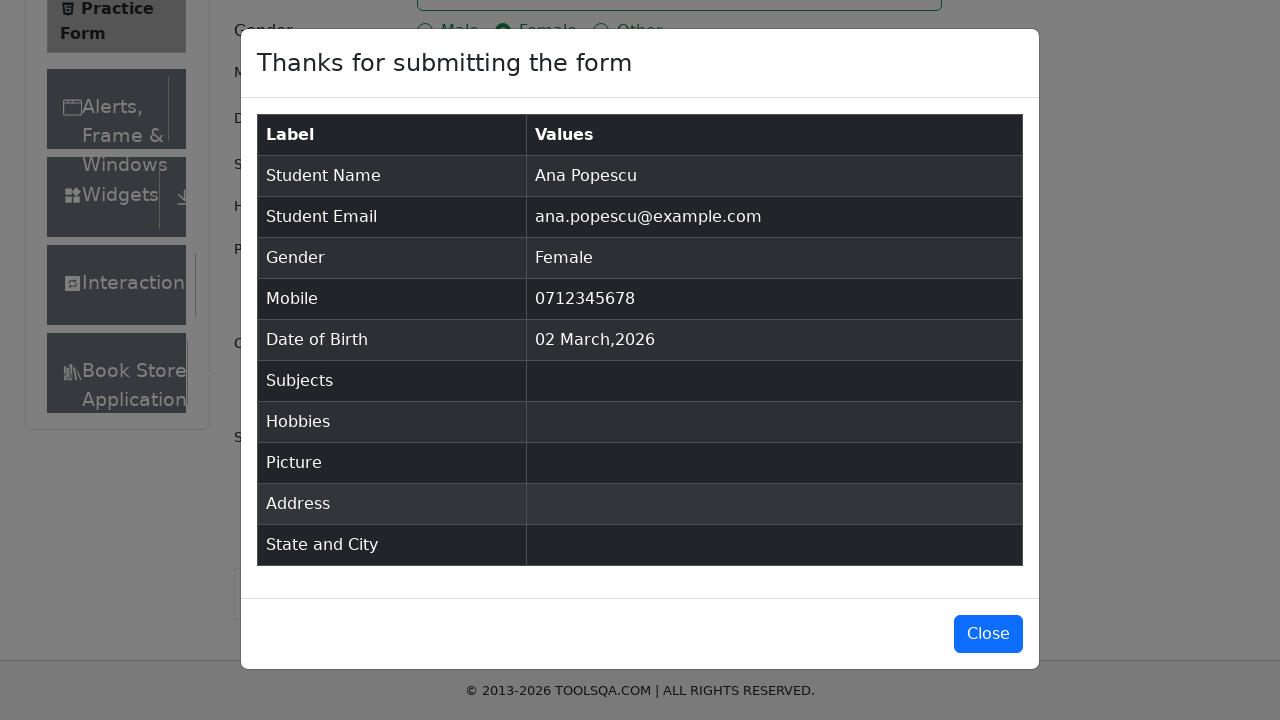

Verified Student Email is 'ana.popescu@example.com'
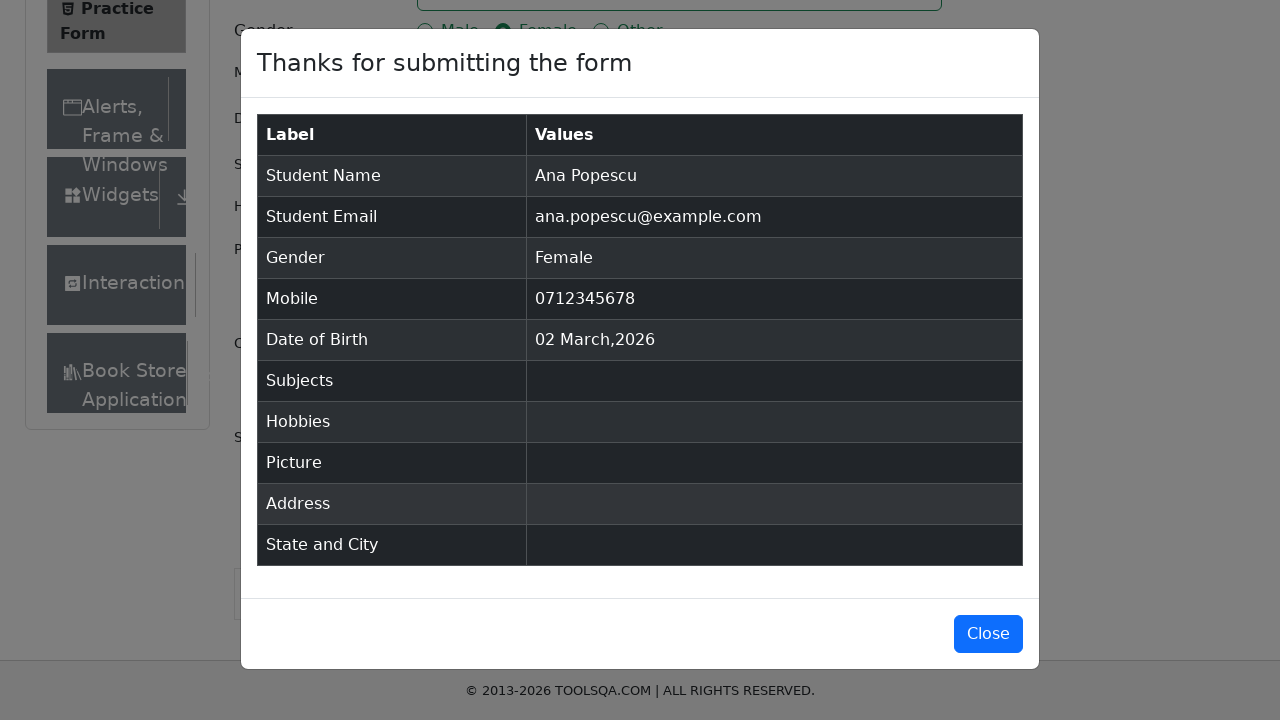

Retrieved Gender from summary: 'Female'
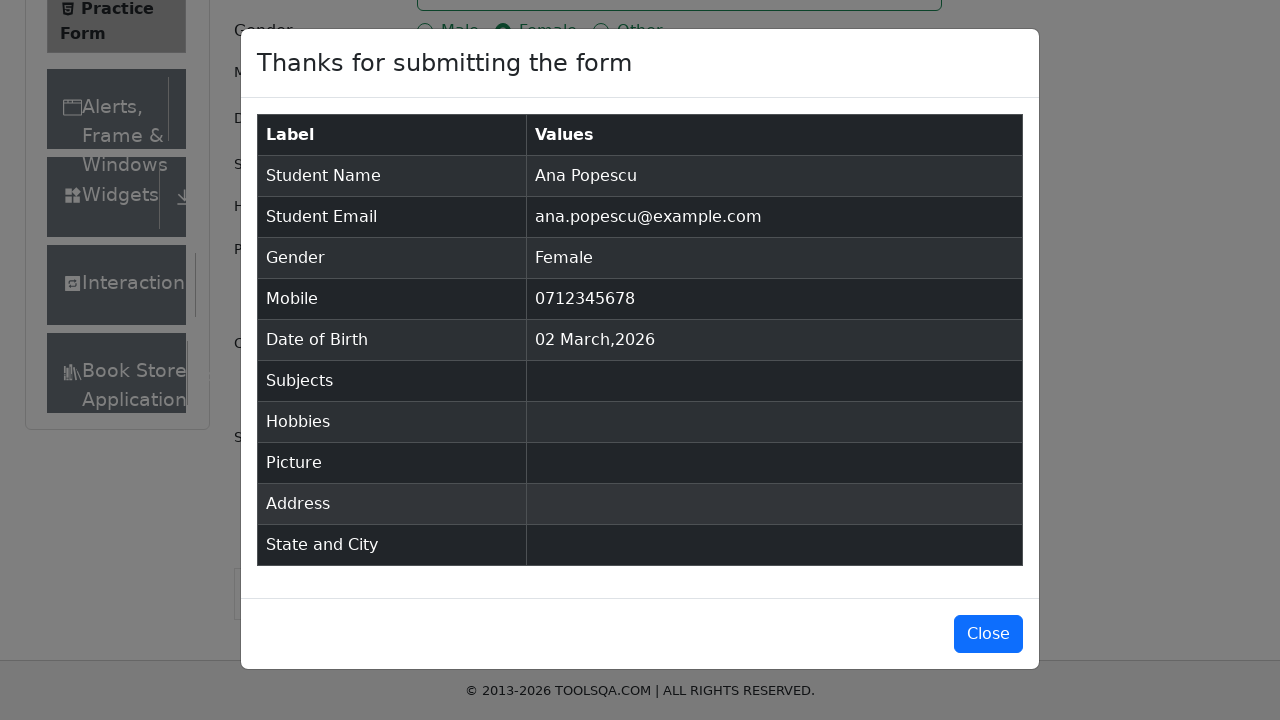

Verified Gender is 'Female'
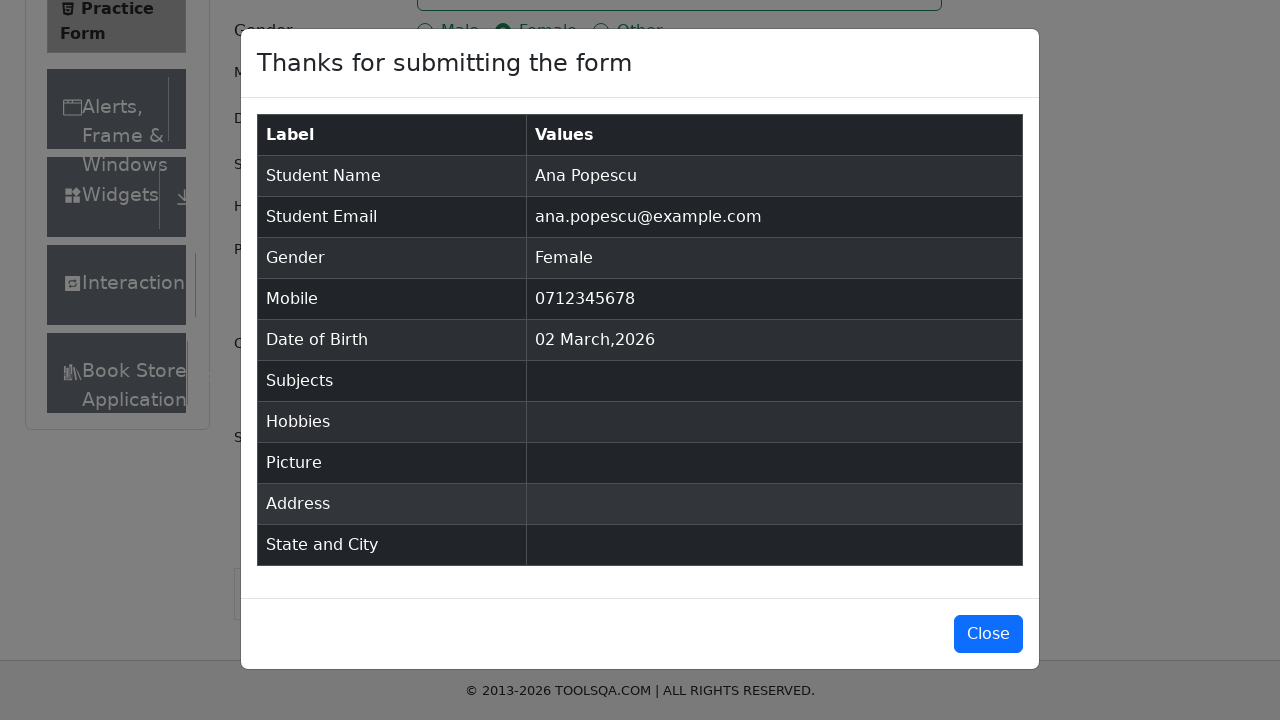

Retrieved Mobile from summary: '0712345678'
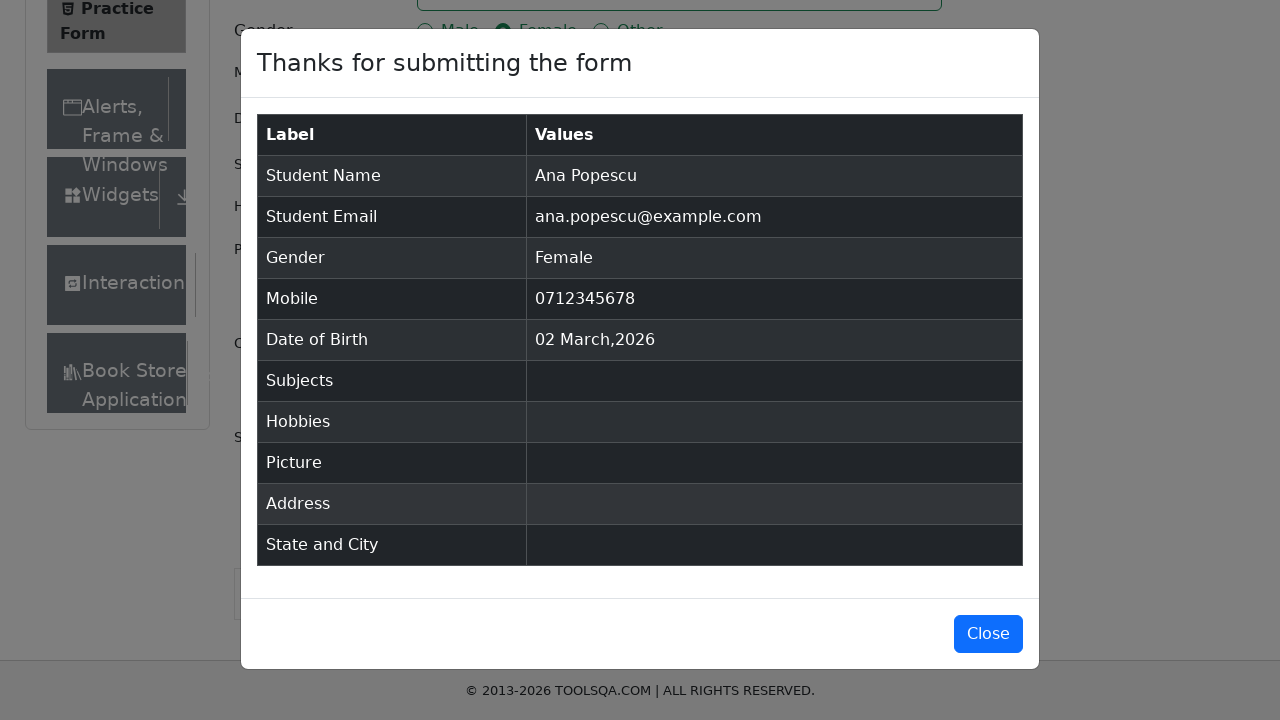

Verified Mobile is '0712345678'
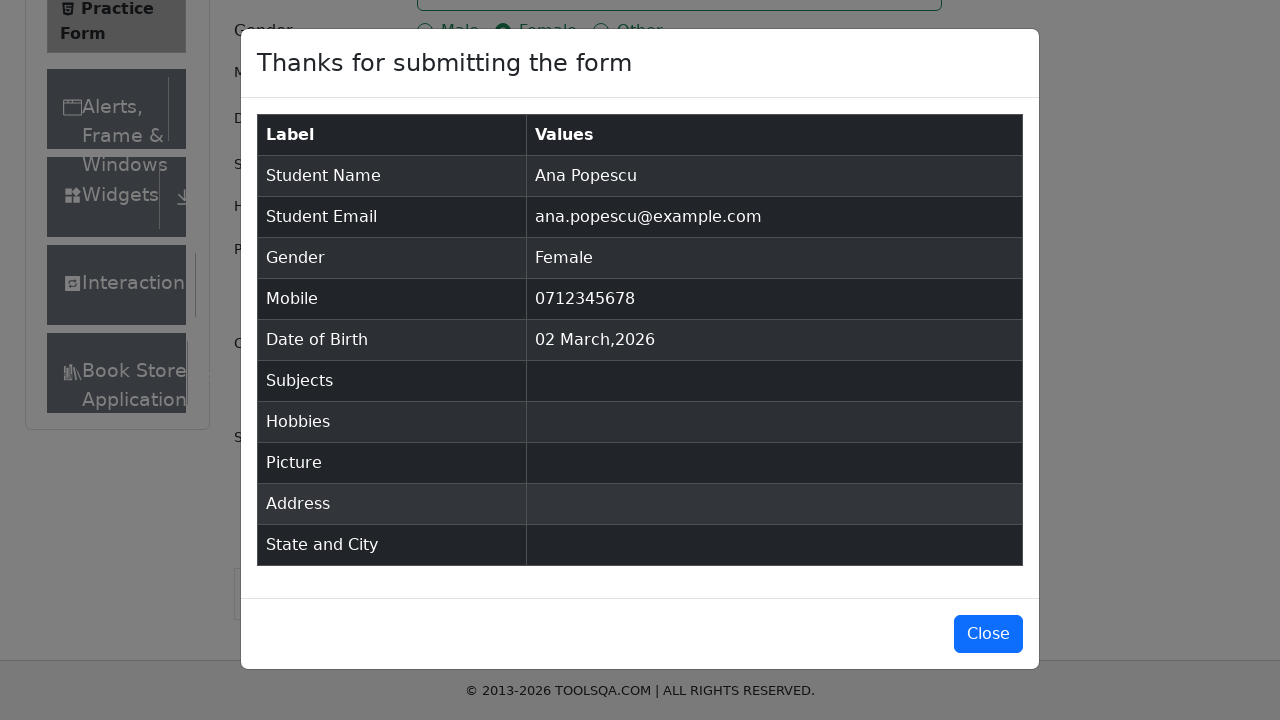

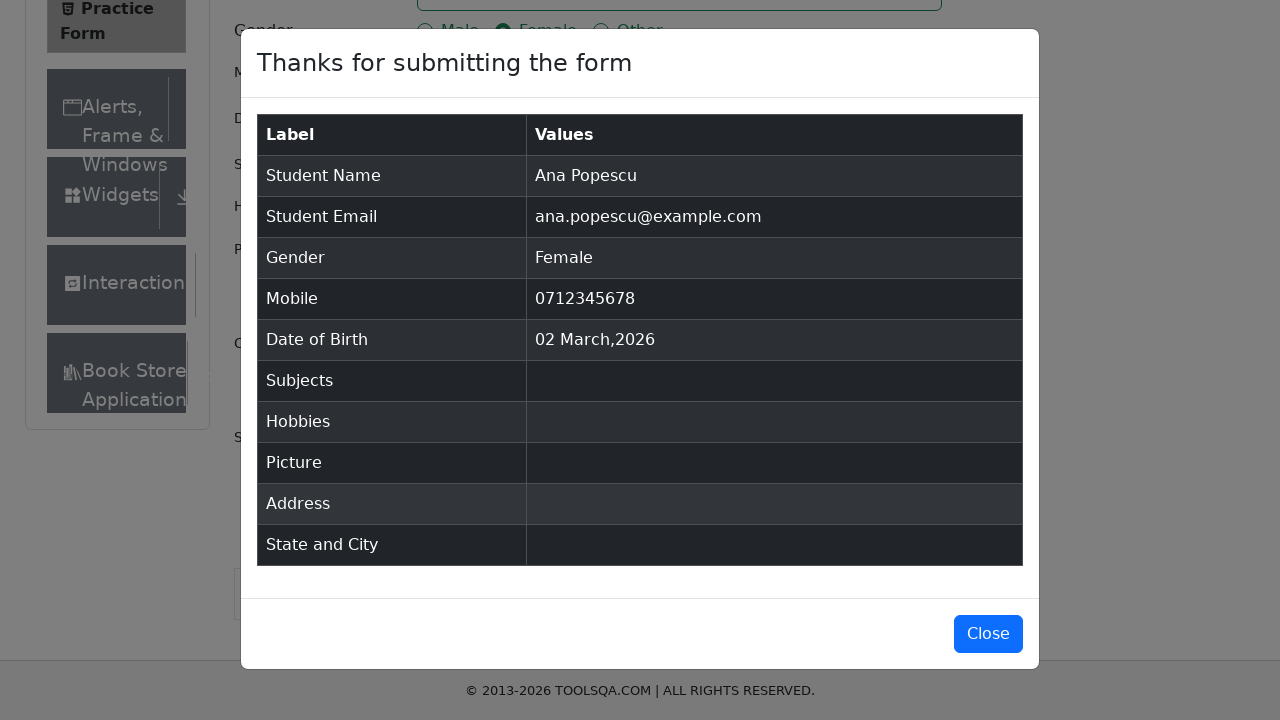